Tests radio button interactions on a form by clicking through multiple groups of radio buttons (water/beer/wine and milk/butter/cheese) to verify they can be selected

Starting URL: https://echoecho.com/htmlforms10.htm

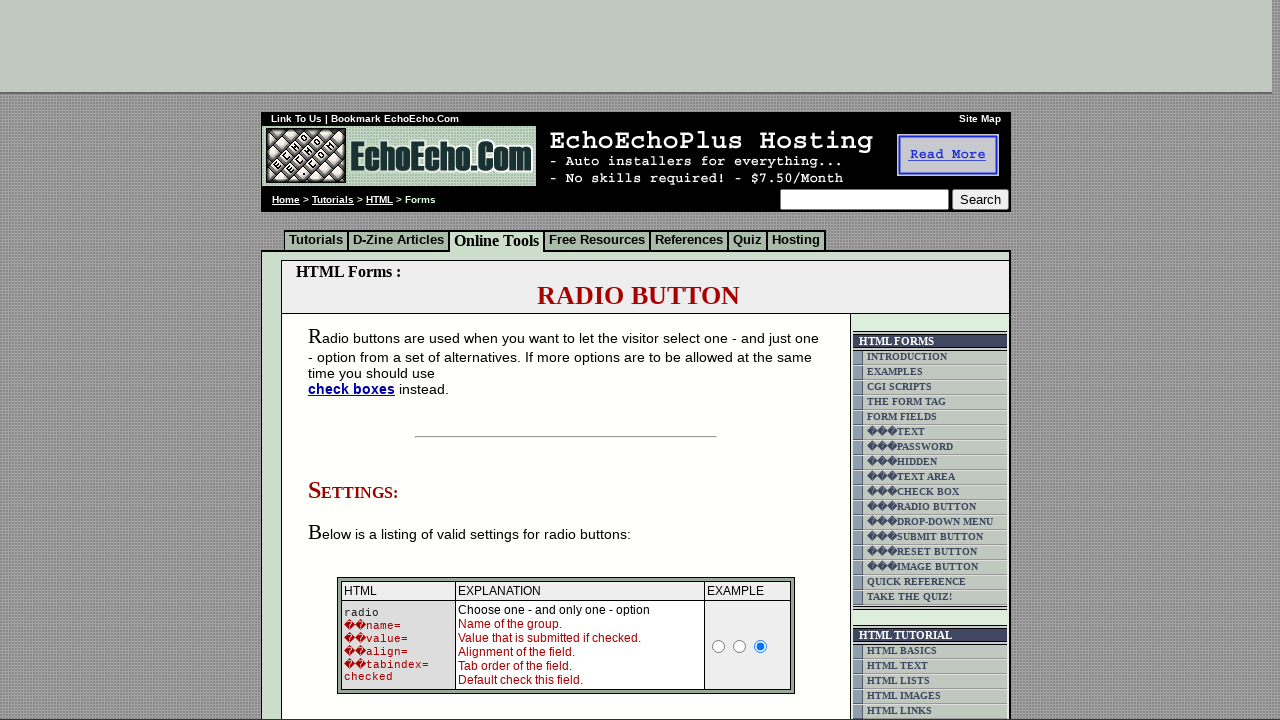

Scrolled to group2 radio button
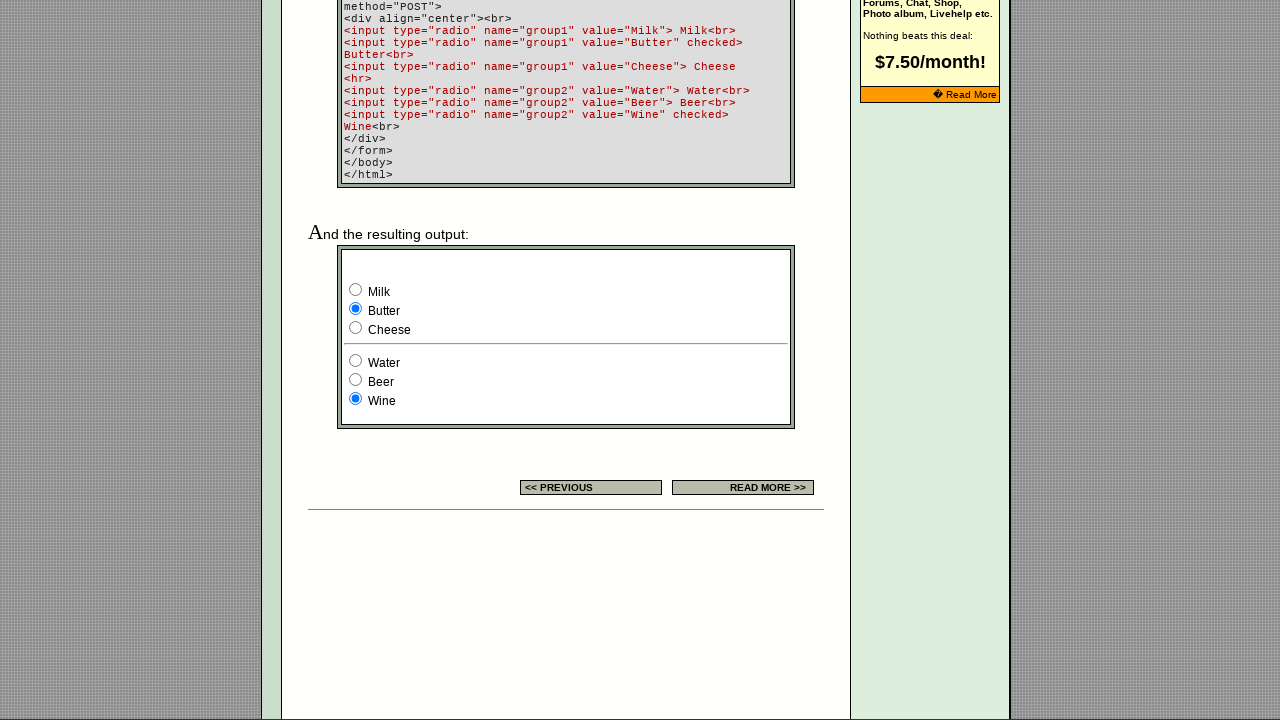

Located 3 radio buttons in group2 (water/beer/wine)
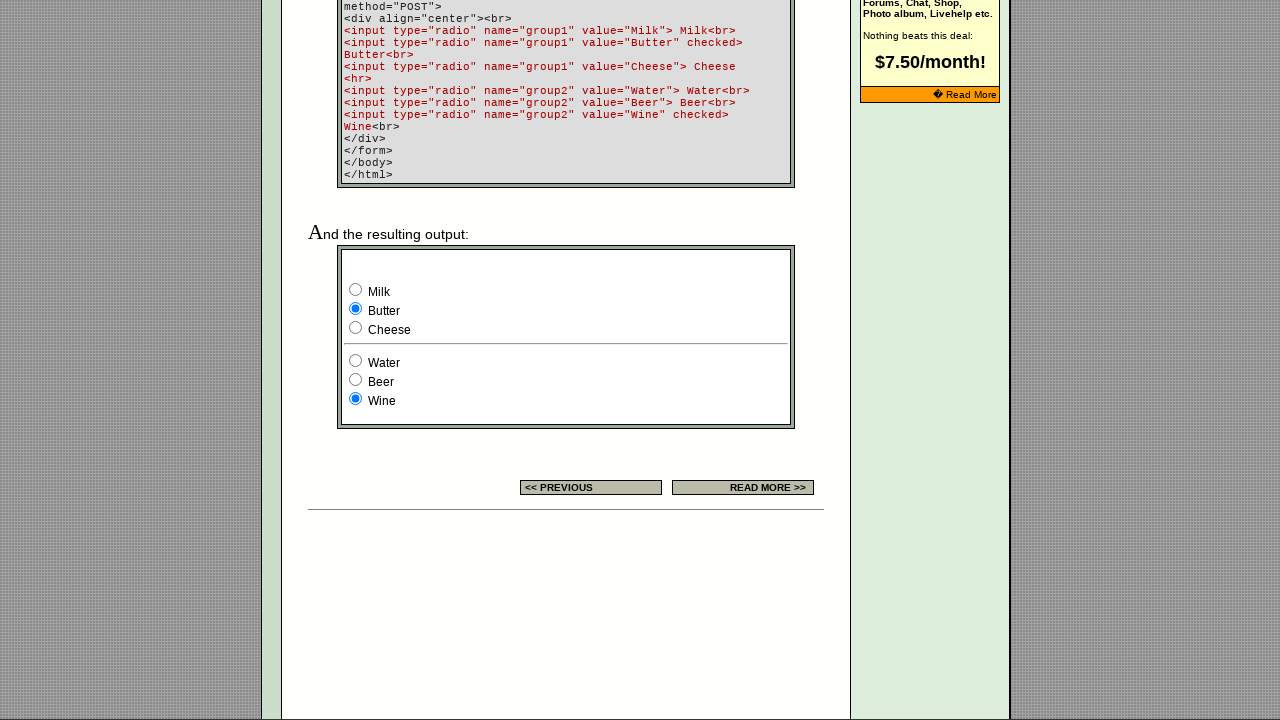

Clicked radio button 1 in group2 at (356, 360) on input[name='group2'] >> nth=0
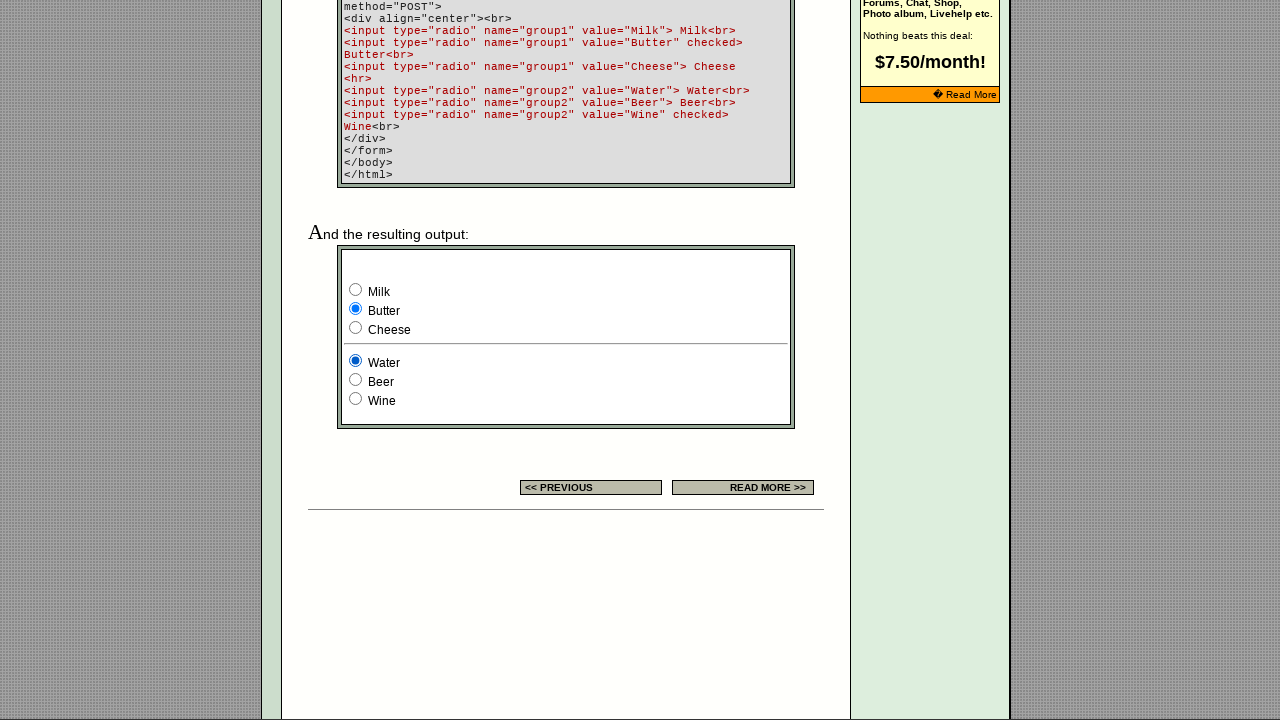

Waited 500ms after clicking group2 radio button 1
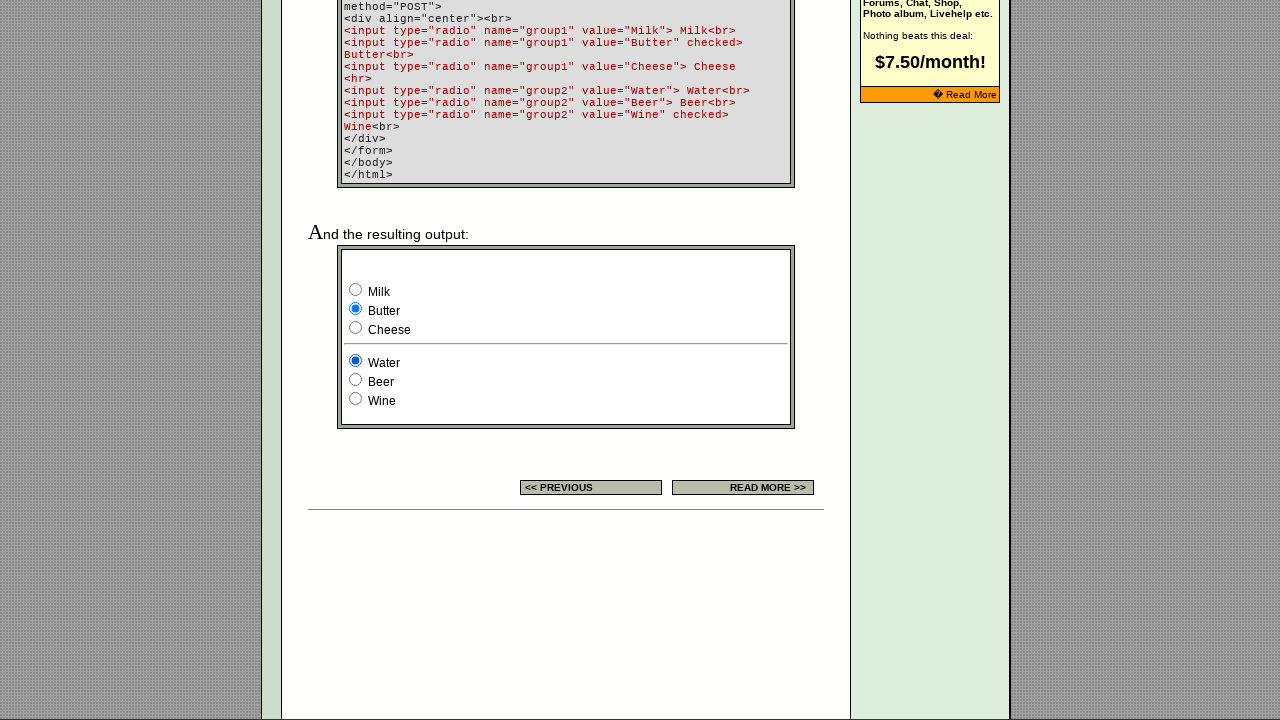

Clicked radio button 2 in group2 at (356, 380) on input[name='group2'] >> nth=1
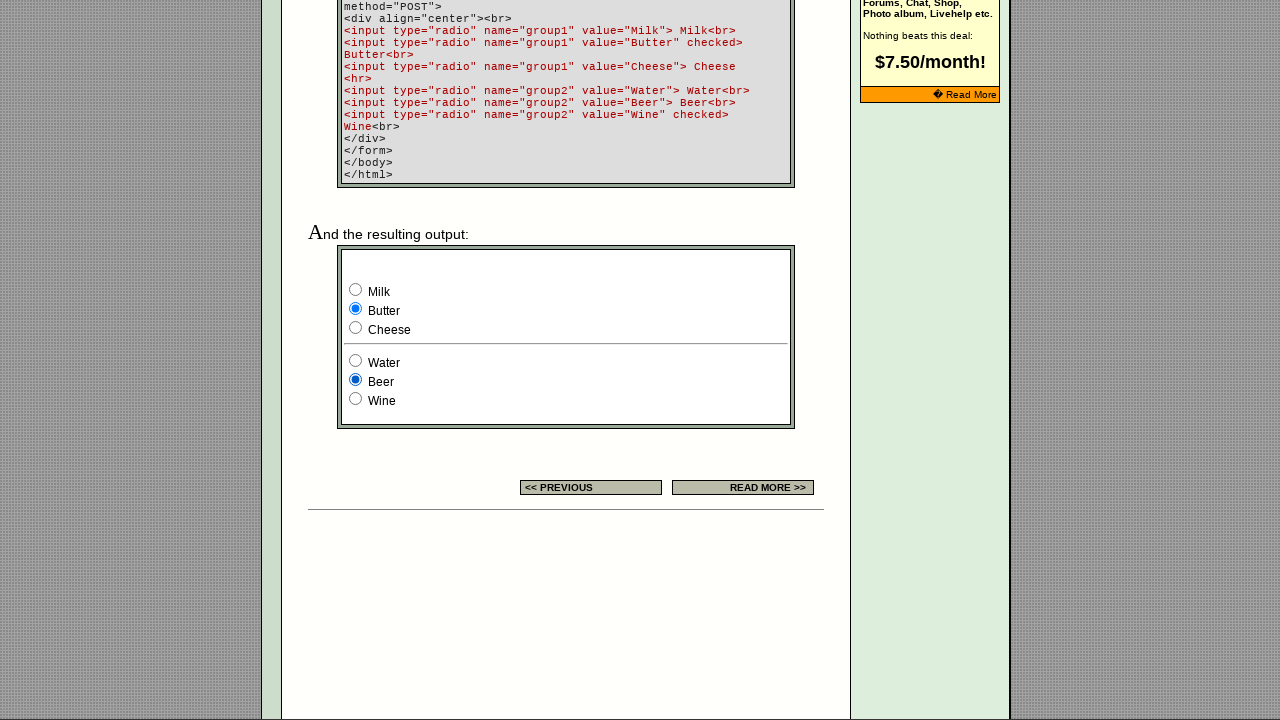

Waited 500ms after clicking group2 radio button 2
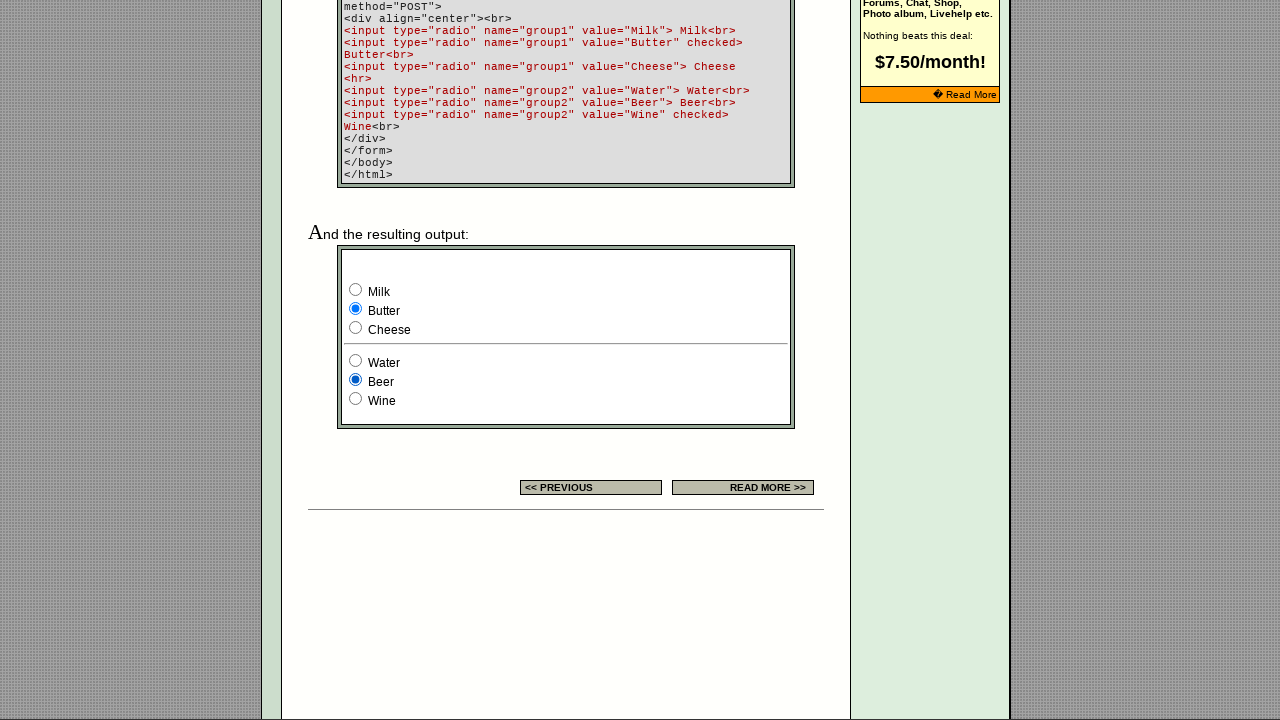

Clicked radio button 3 in group2 at (356, 398) on input[name='group2'] >> nth=2
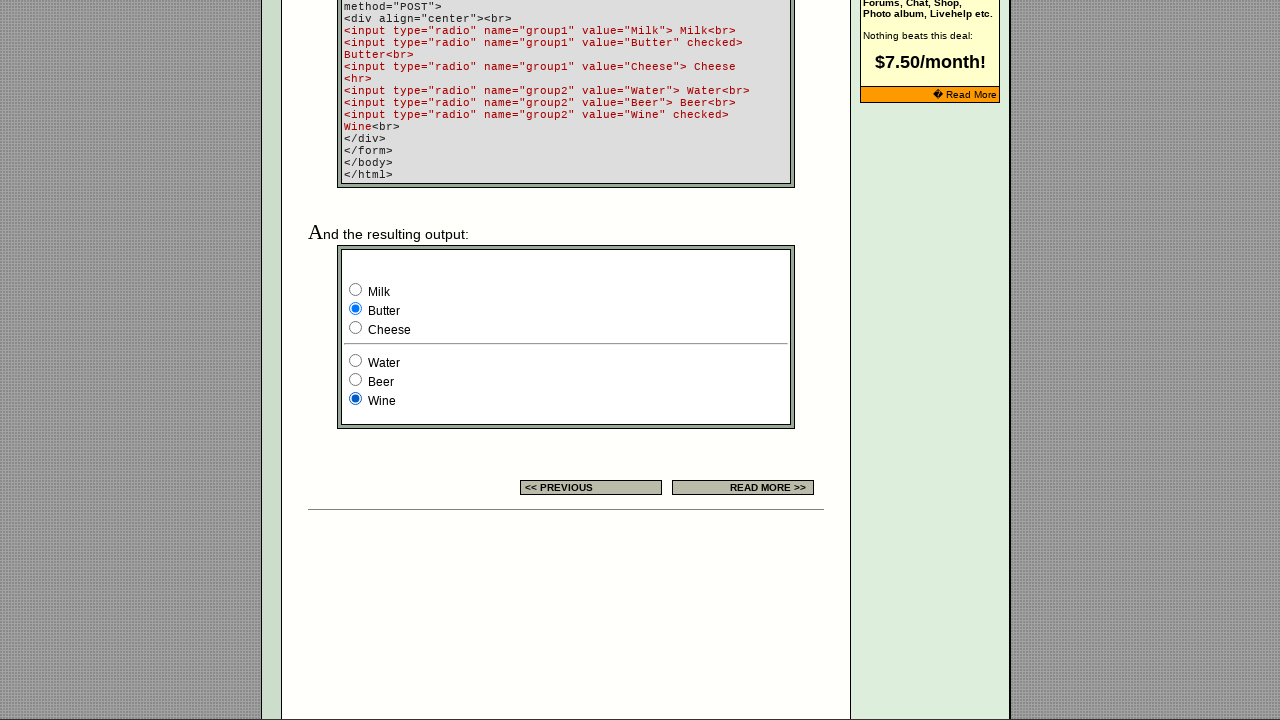

Waited 500ms after clicking group2 radio button 3
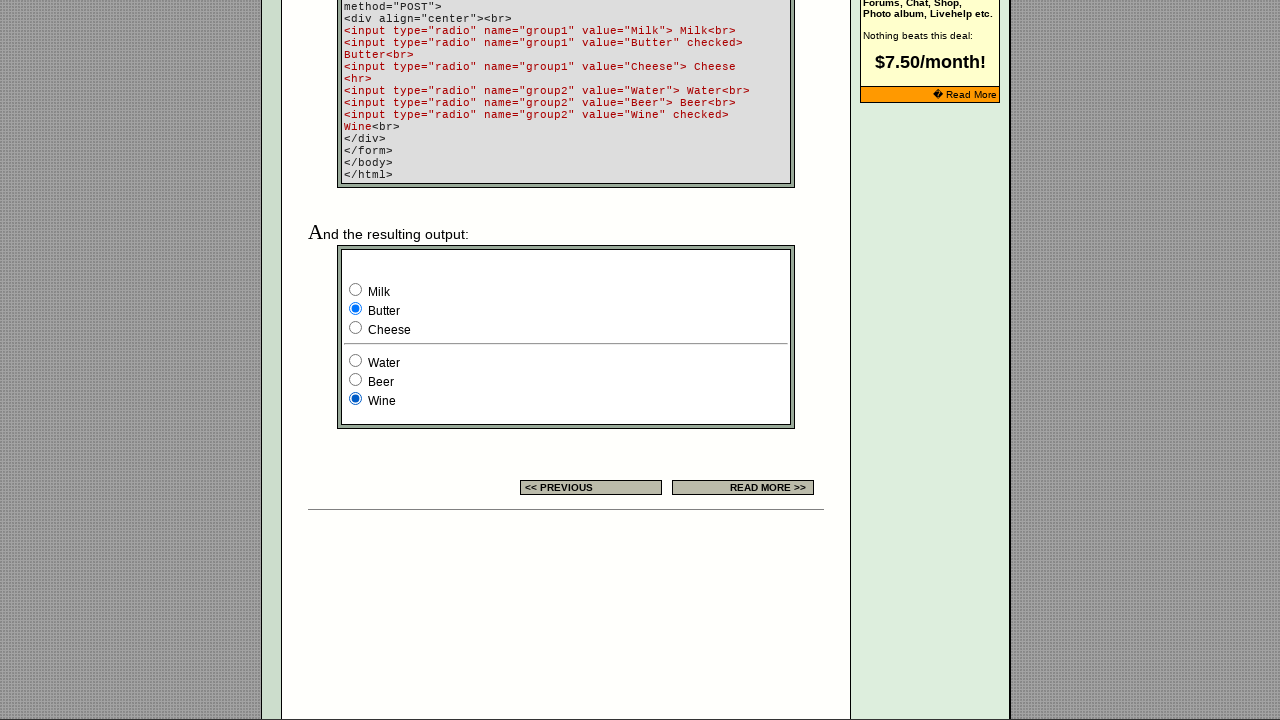

Located 3 radio buttons in group1 (milk/butter/cheese)
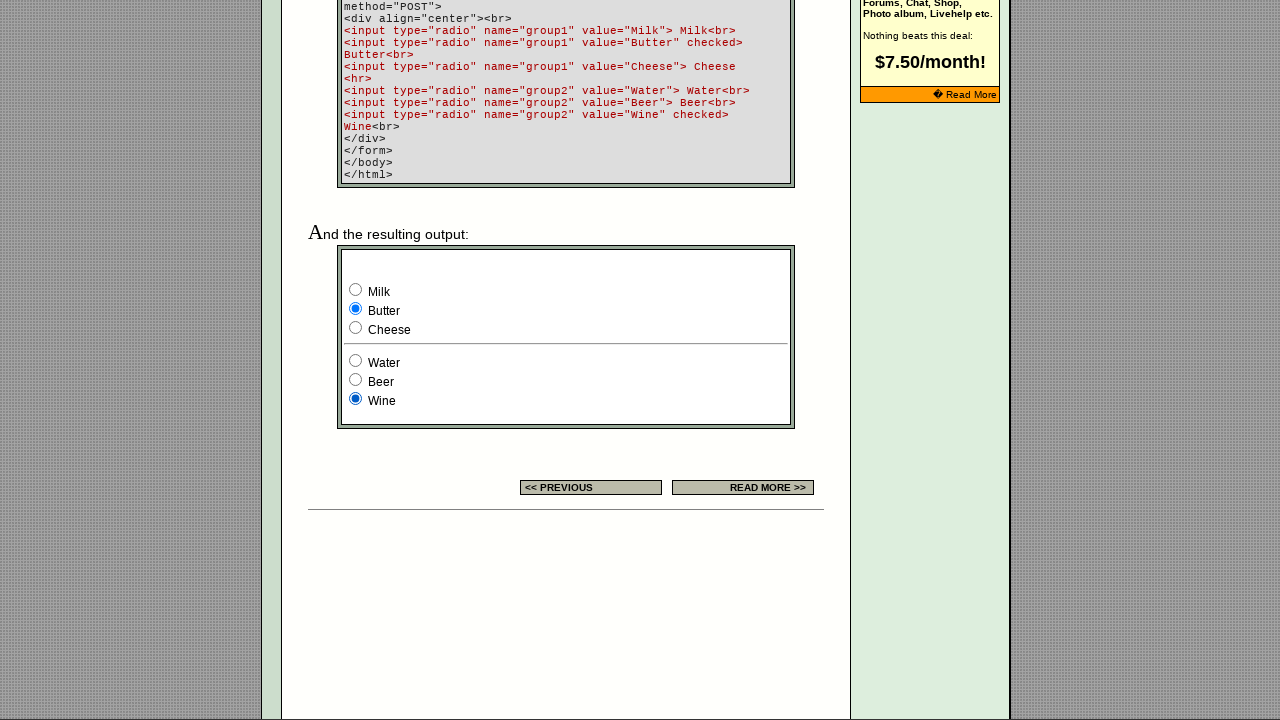

Clicked radio button 1 in group1 at (356, 290) on input[name='group1'] >> nth=0
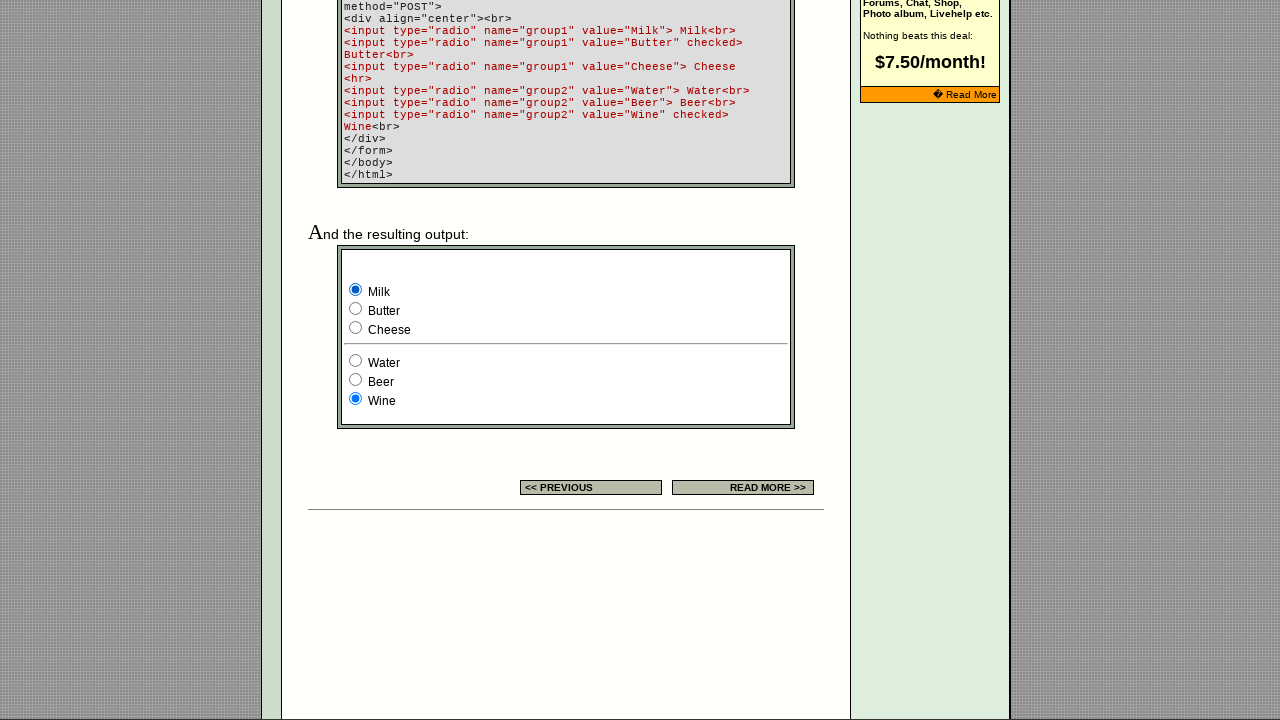

Waited 500ms after clicking group1 radio button 1
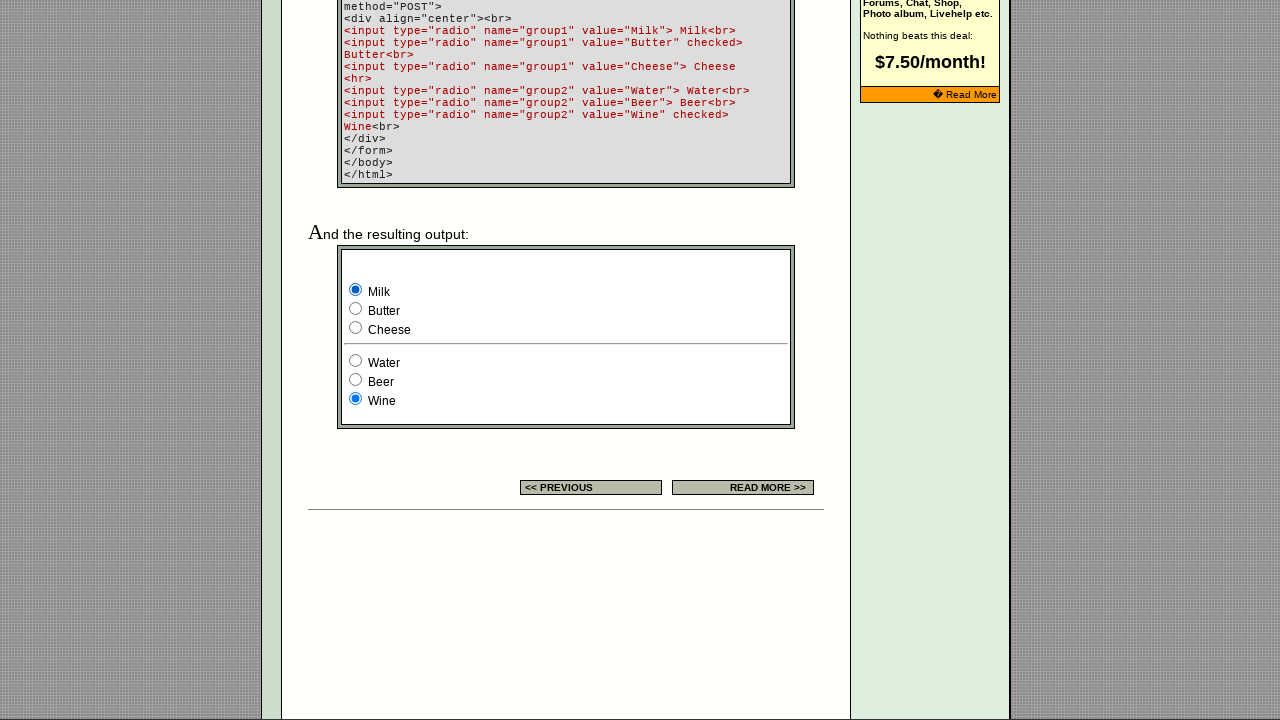

Clicked radio button 2 in group1 at (356, 308) on input[name='group1'] >> nth=1
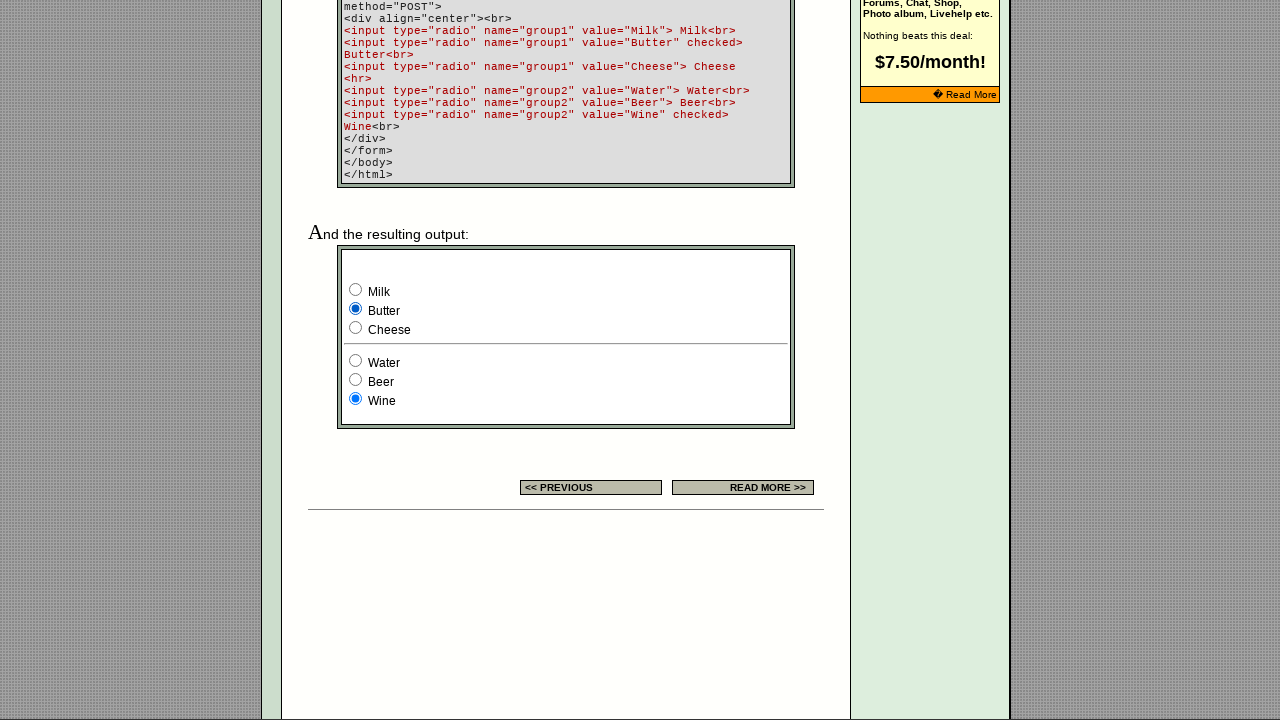

Waited 500ms after clicking group1 radio button 2
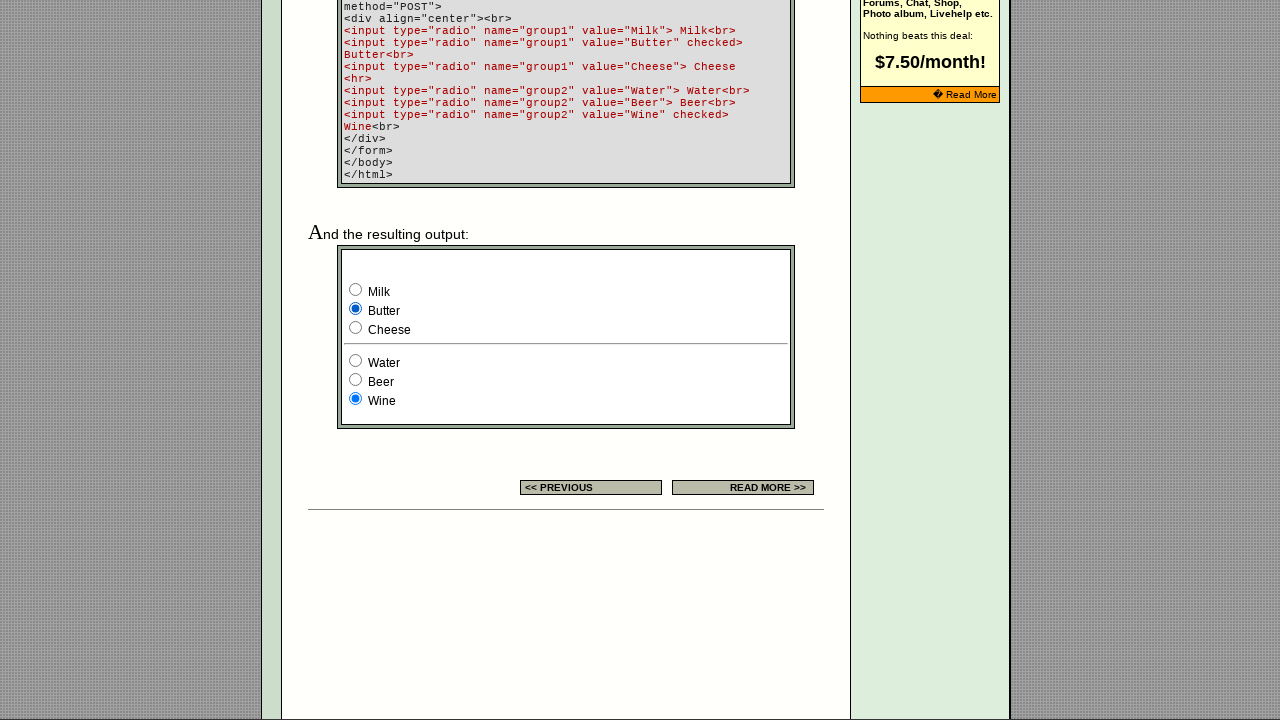

Clicked radio button 3 in group1 at (356, 328) on input[name='group1'] >> nth=2
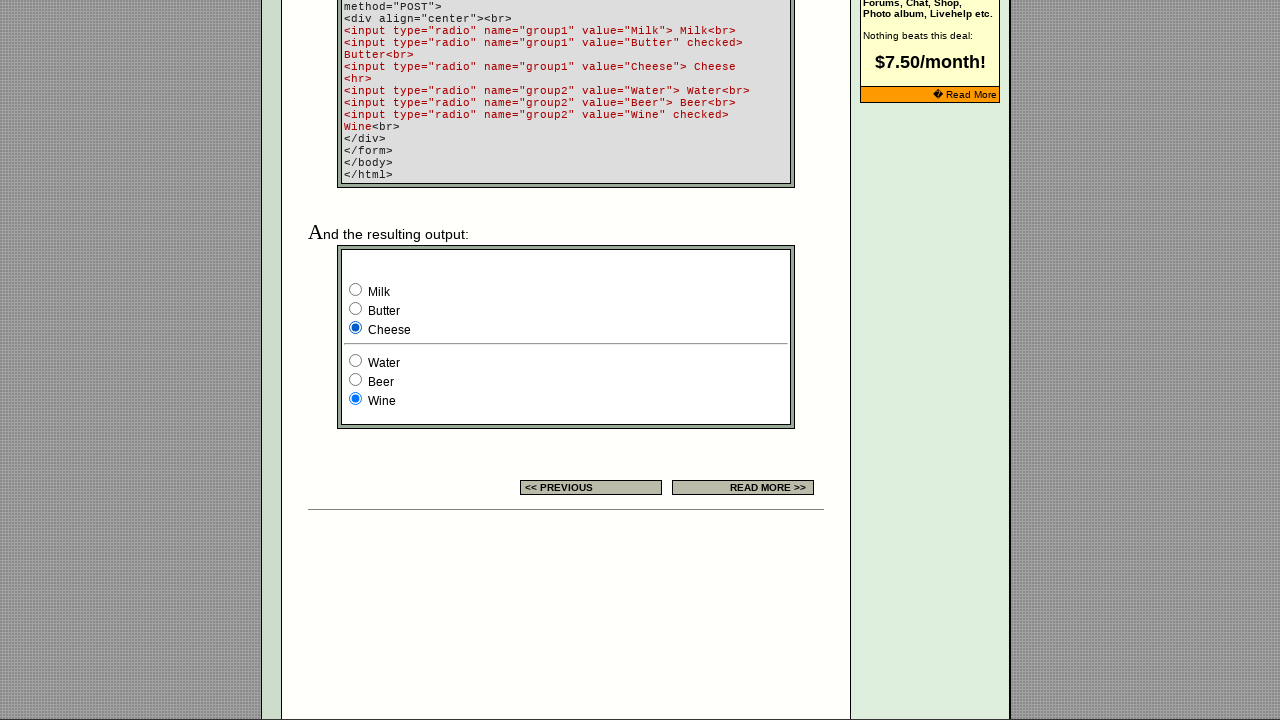

Waited 500ms after clicking group1 radio button 3
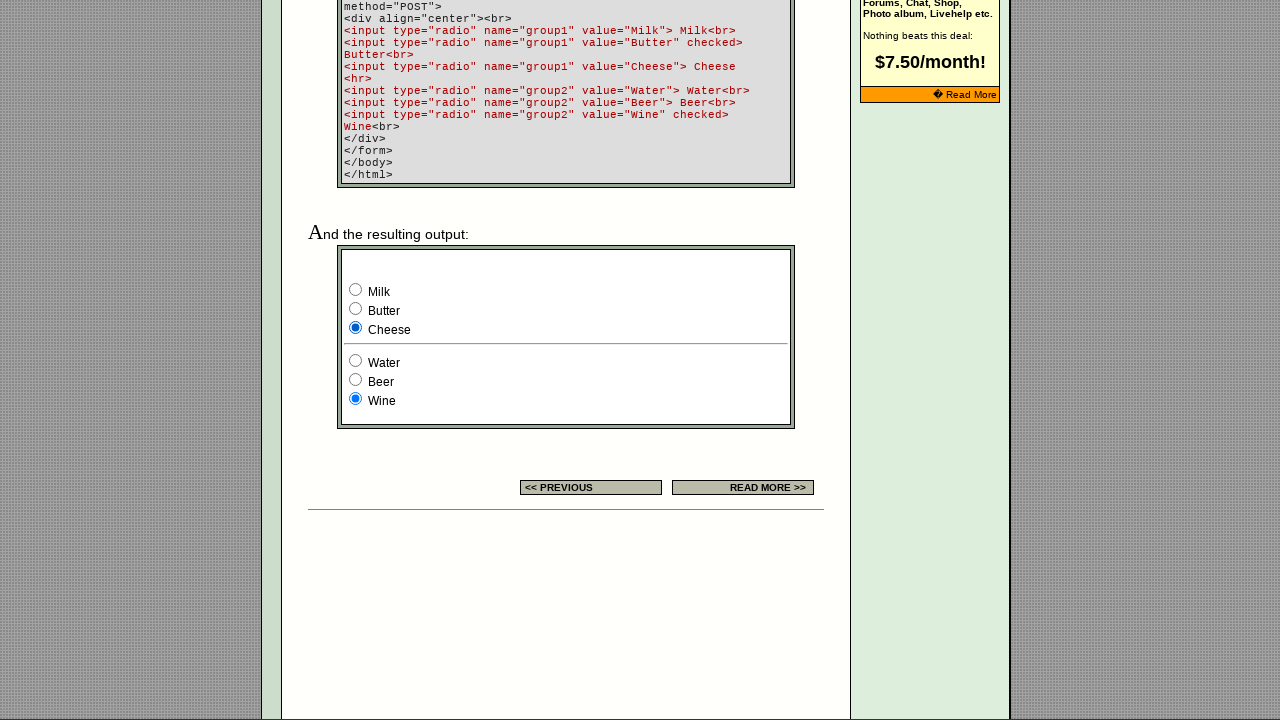

Located all 9 radio buttons on the page
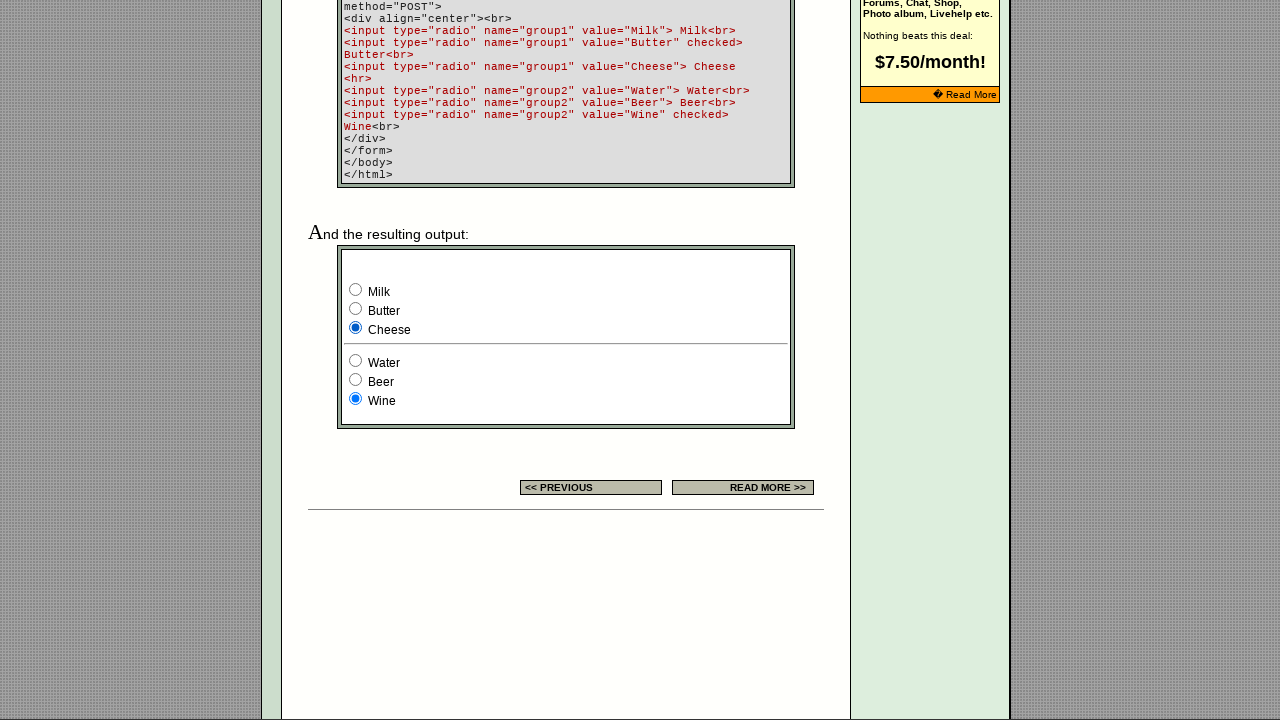

Clicked radio button 1 of all radio buttons at (719, 360) on input[type='radio'] >> nth=0
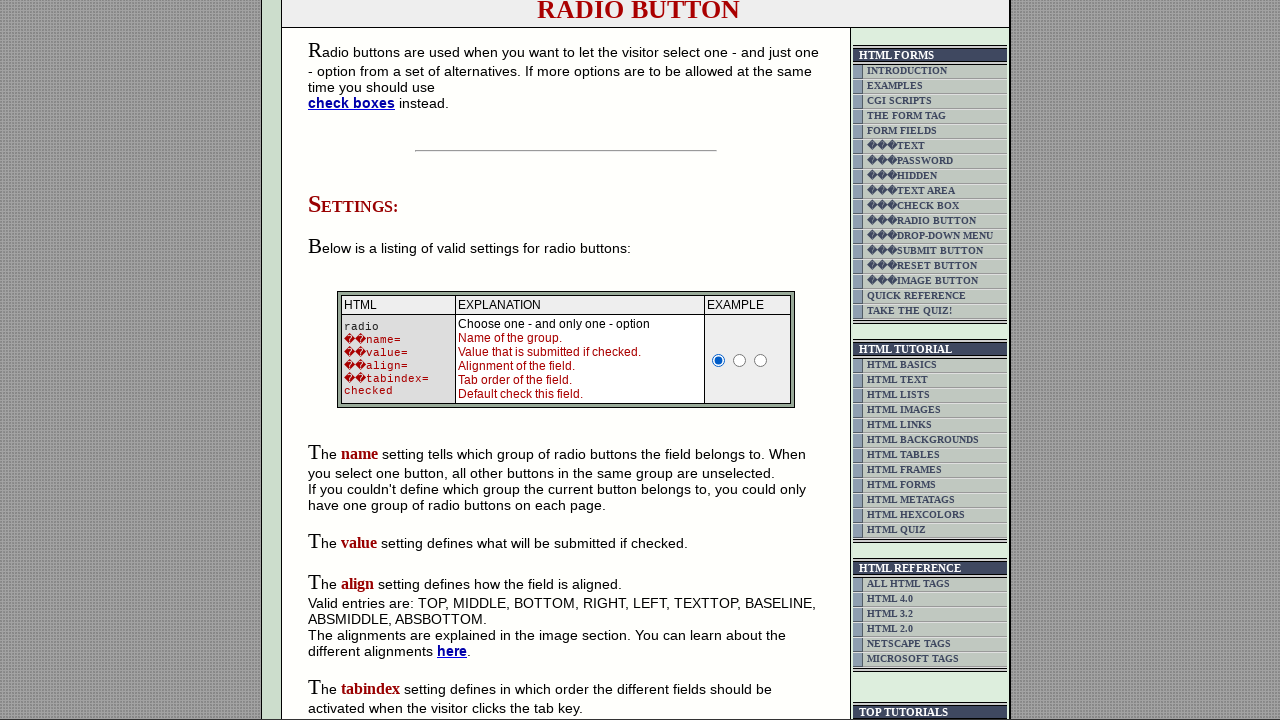

Waited 300ms after clicking radio button 1
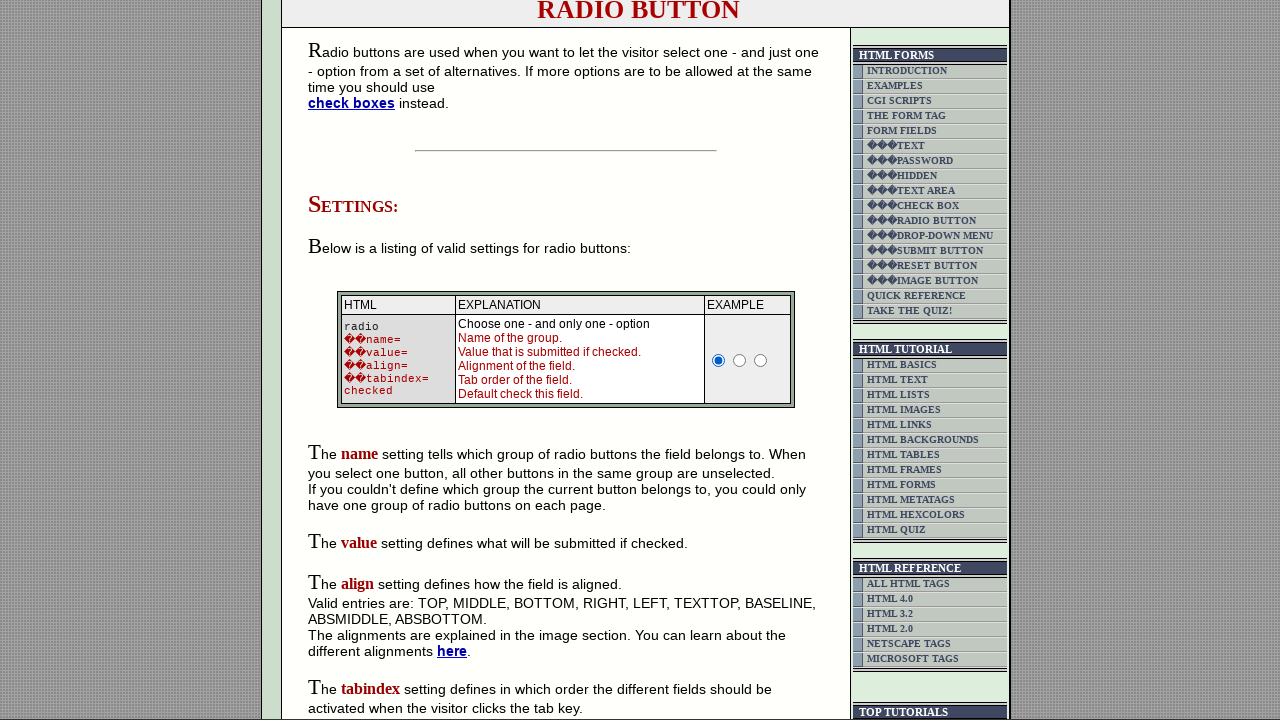

Clicked radio button 2 of all radio buttons at (740, 360) on input[type='radio'] >> nth=1
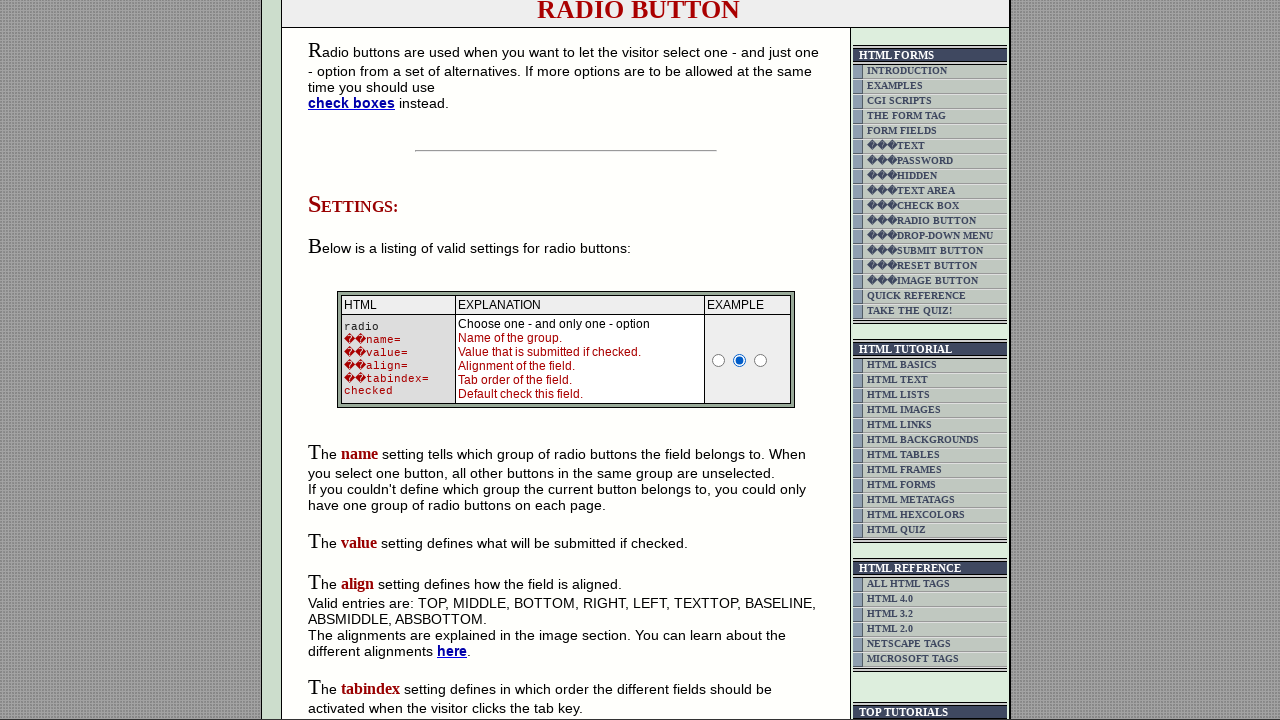

Waited 300ms after clicking radio button 2
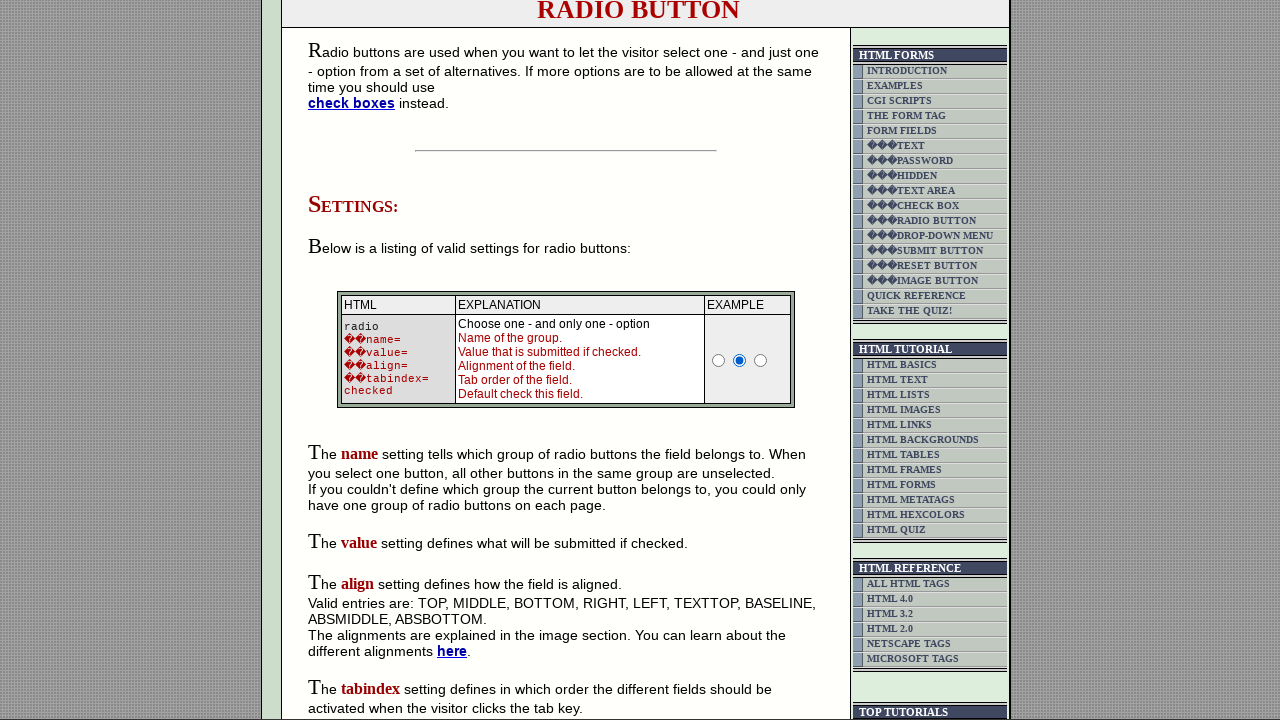

Clicked radio button 3 of all radio buttons at (761, 360) on input[type='radio'] >> nth=2
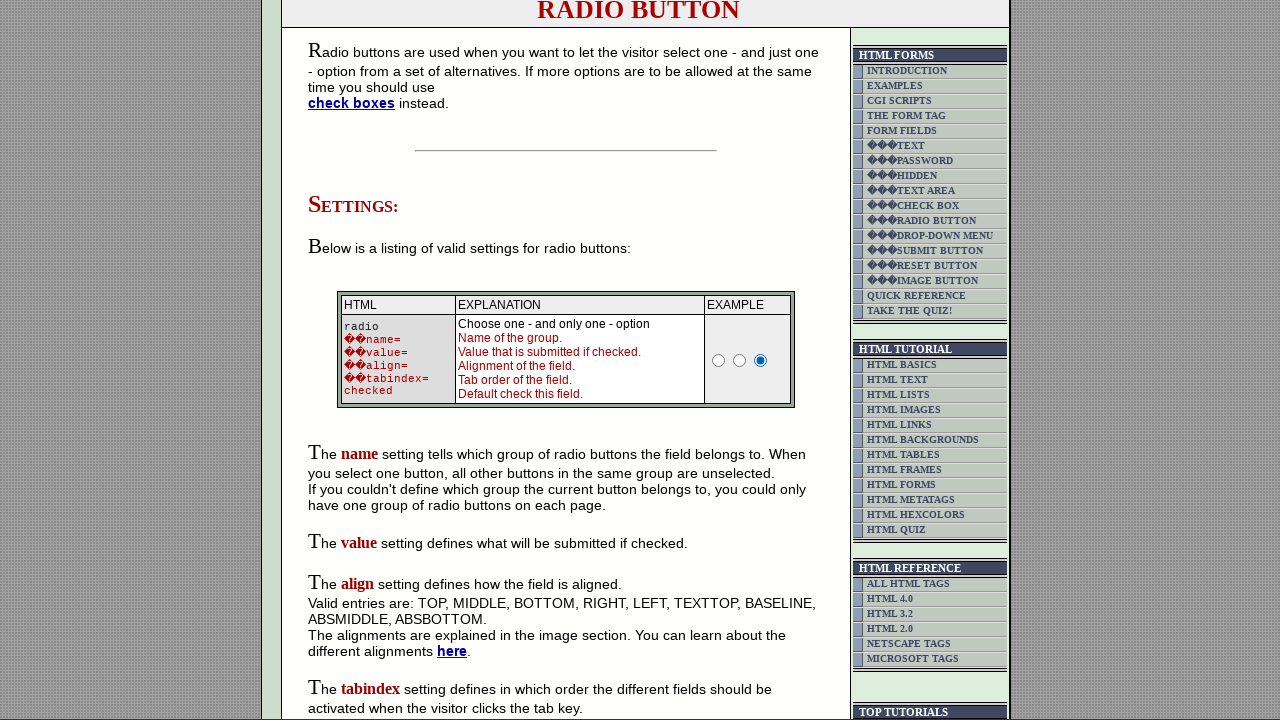

Waited 300ms after clicking radio button 3
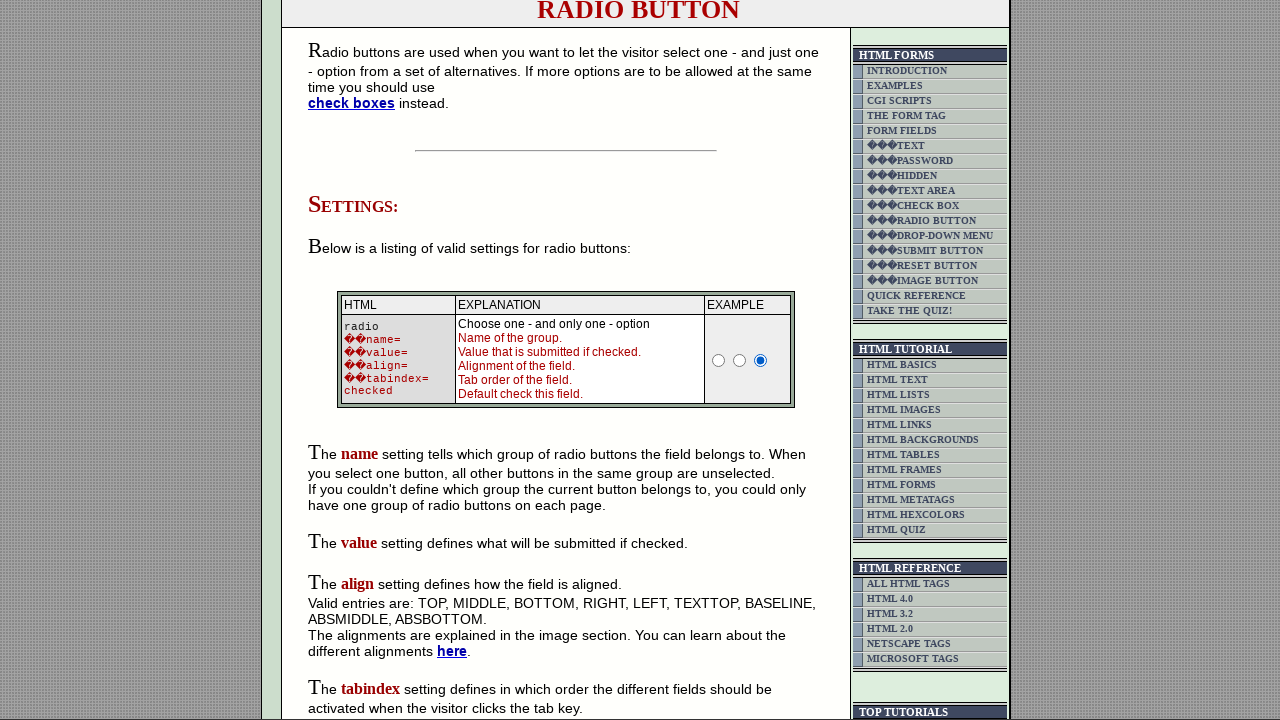

Clicked radio button 4 of all radio buttons at (356, 360) on input[type='radio'] >> nth=3
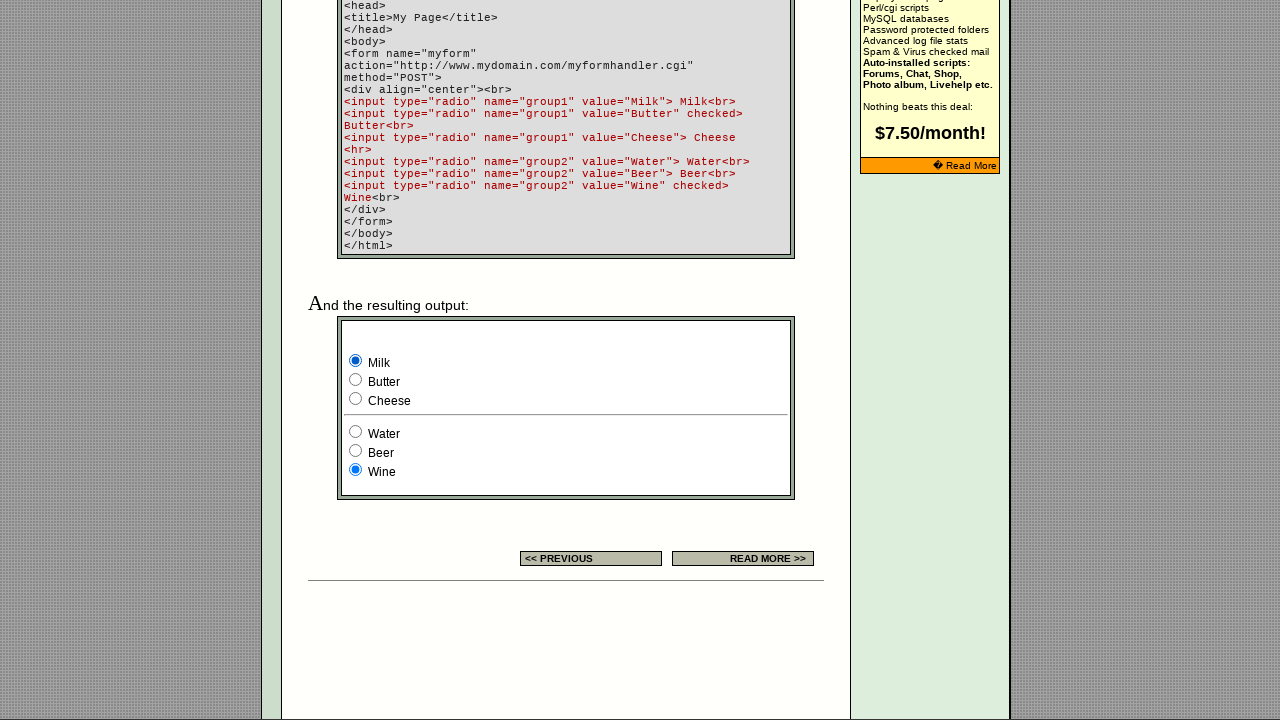

Waited 300ms after clicking radio button 4
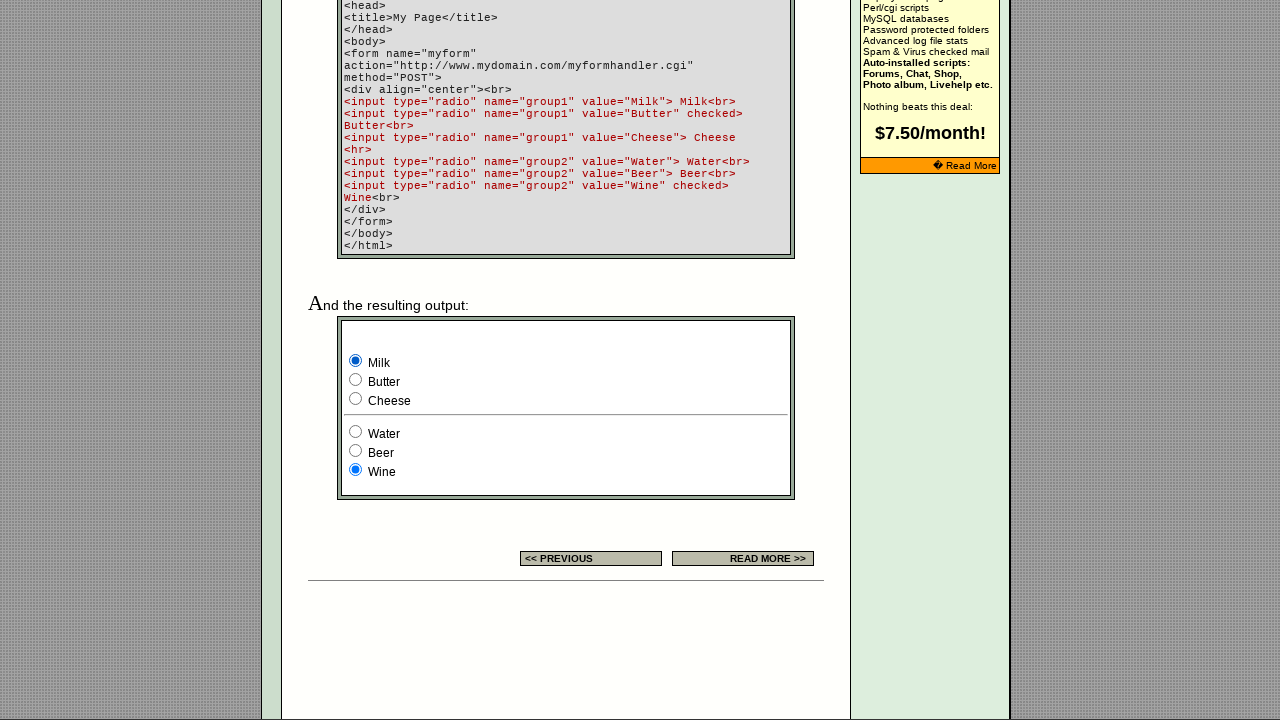

Clicked radio button 5 of all radio buttons at (356, 380) on input[type='radio'] >> nth=4
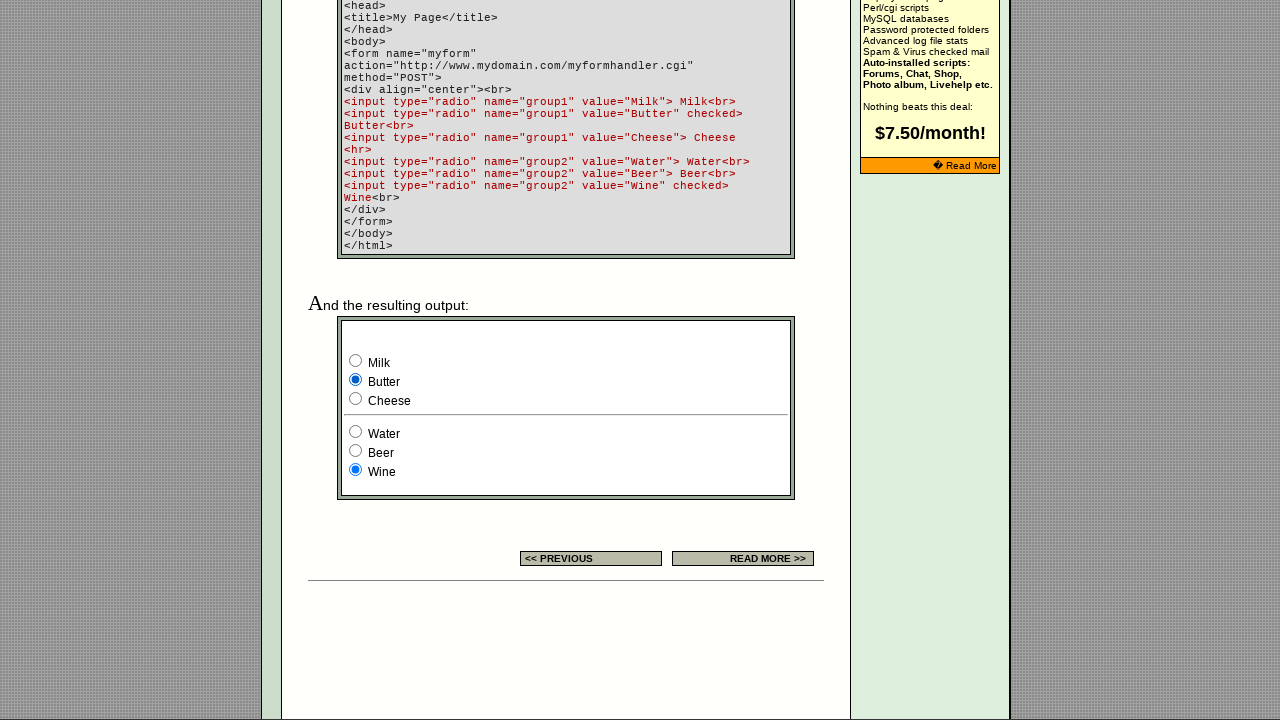

Waited 300ms after clicking radio button 5
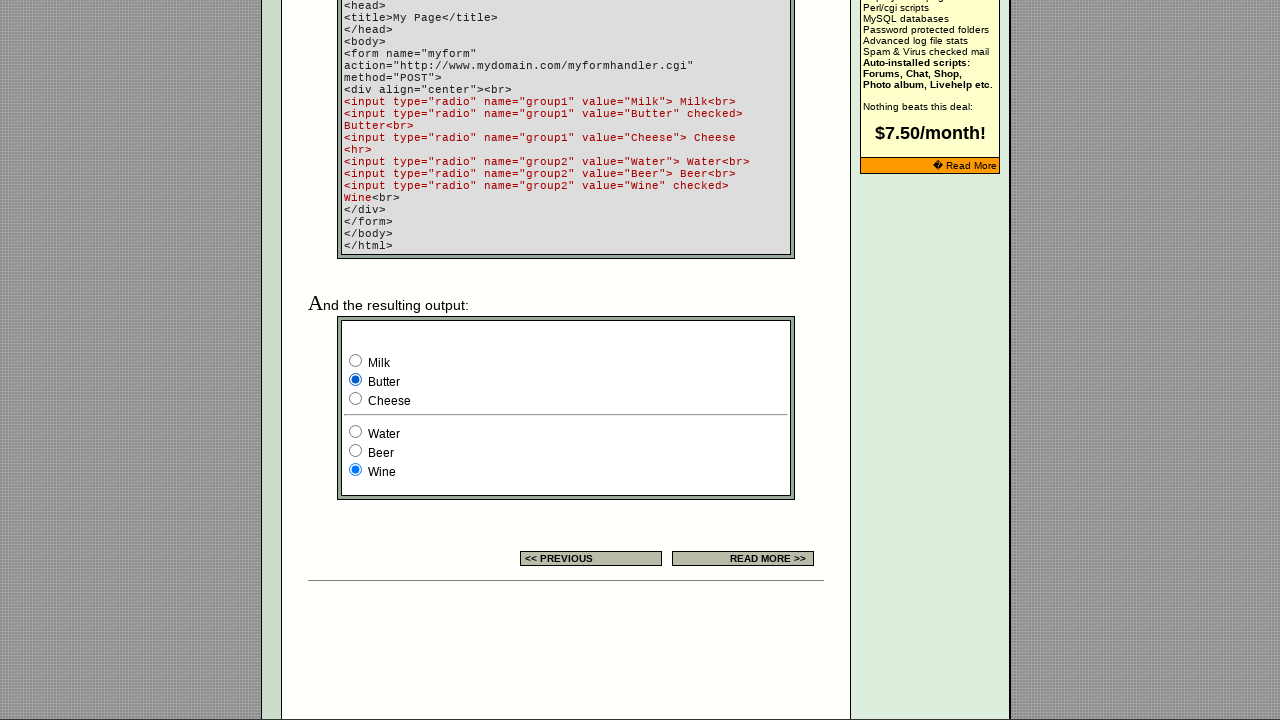

Clicked radio button 6 of all radio buttons at (356, 398) on input[type='radio'] >> nth=5
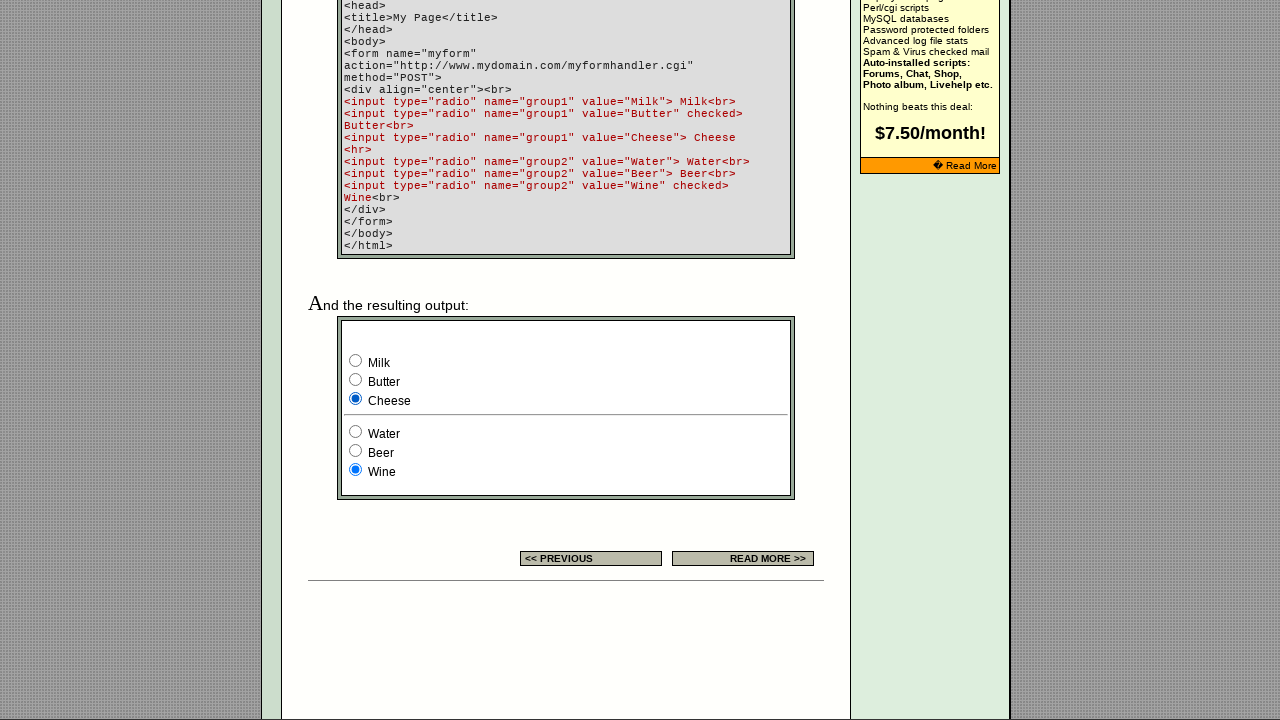

Waited 300ms after clicking radio button 6
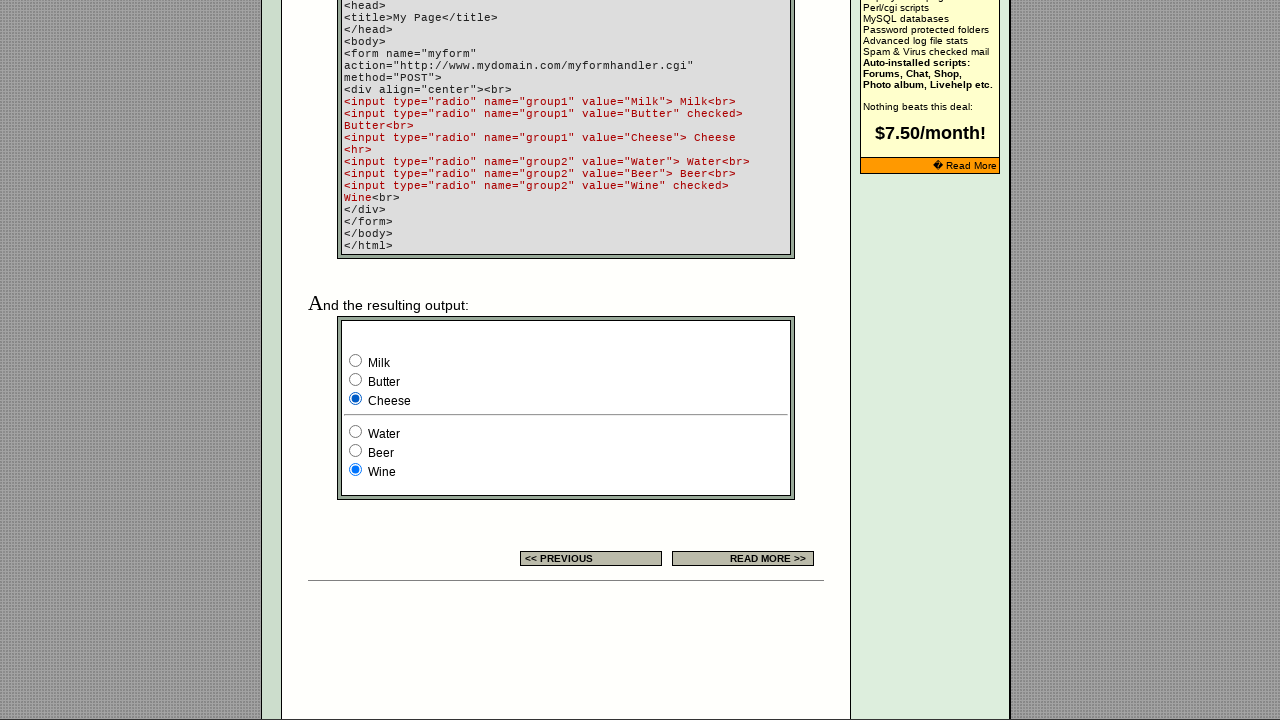

Clicked radio button 7 of all radio buttons at (356, 432) on input[type='radio'] >> nth=6
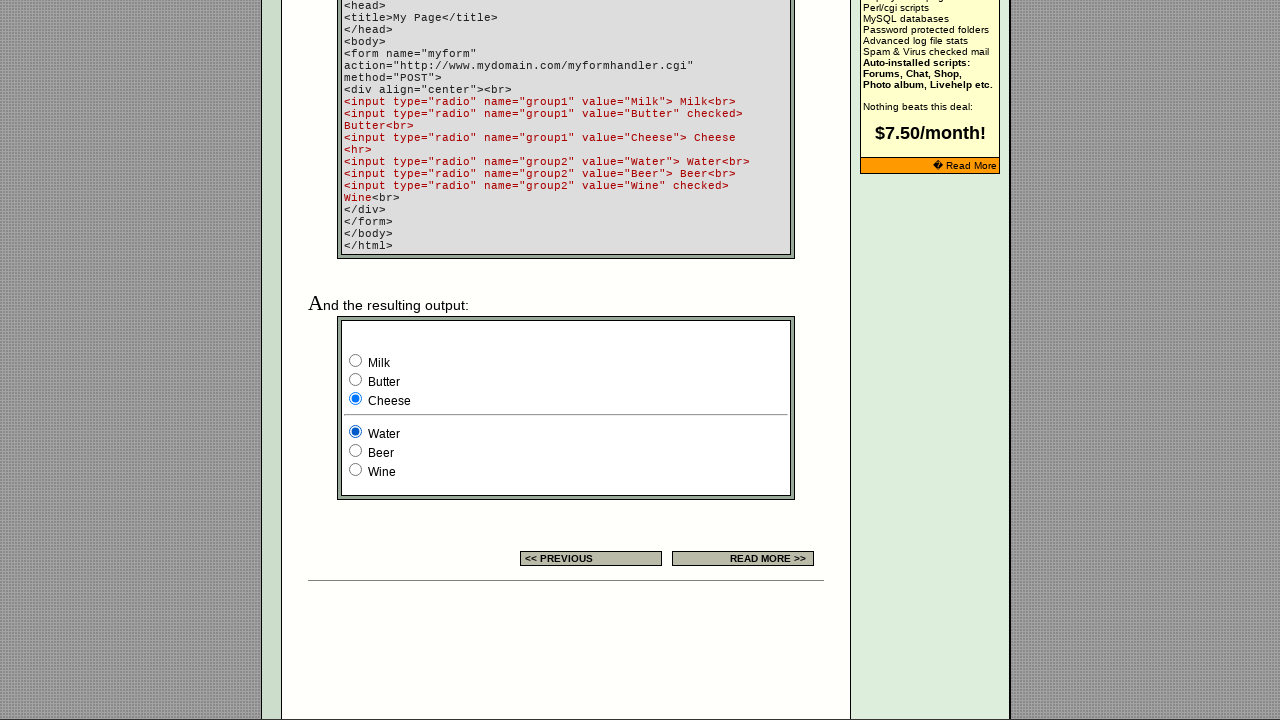

Waited 300ms after clicking radio button 7
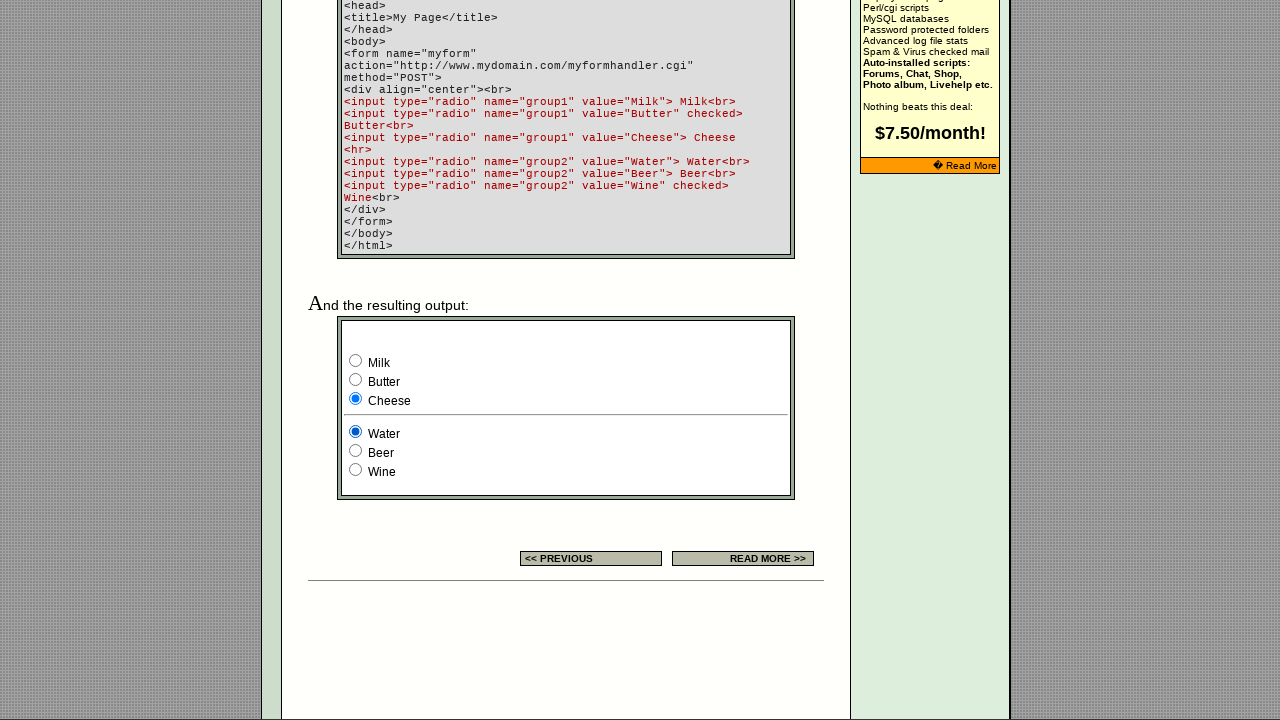

Clicked radio button 8 of all radio buttons at (356, 450) on input[type='radio'] >> nth=7
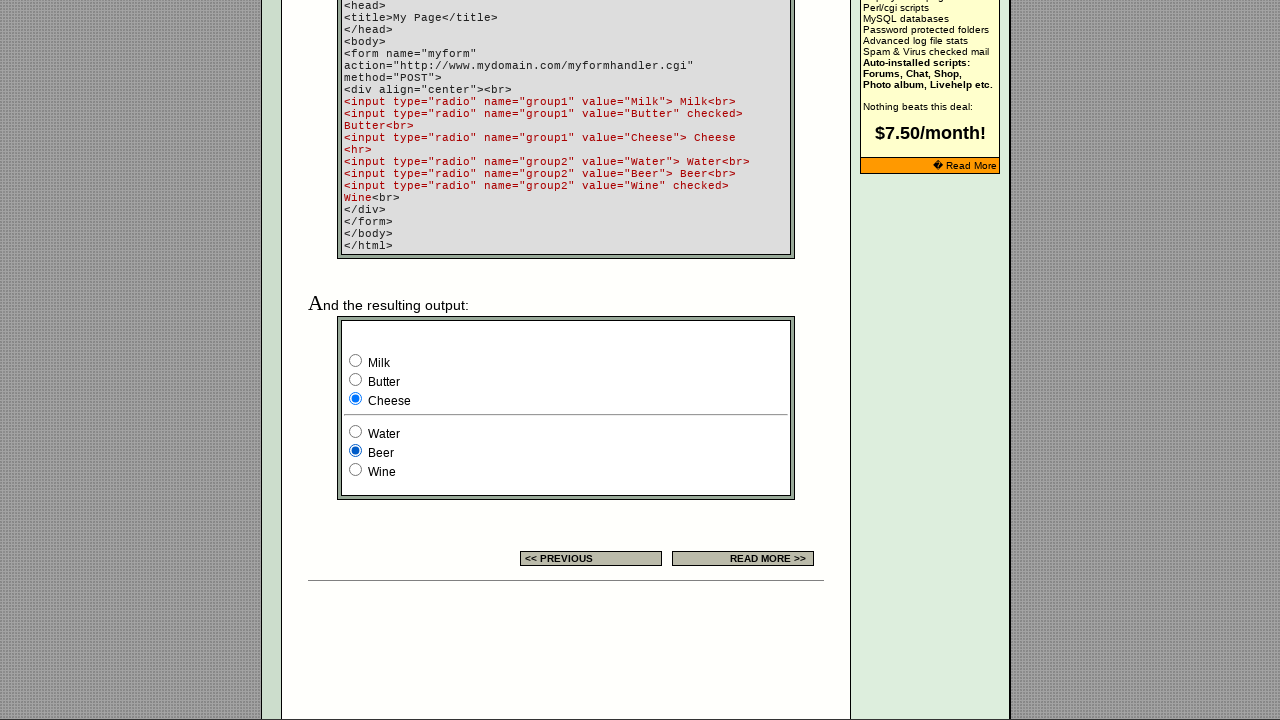

Waited 300ms after clicking radio button 8
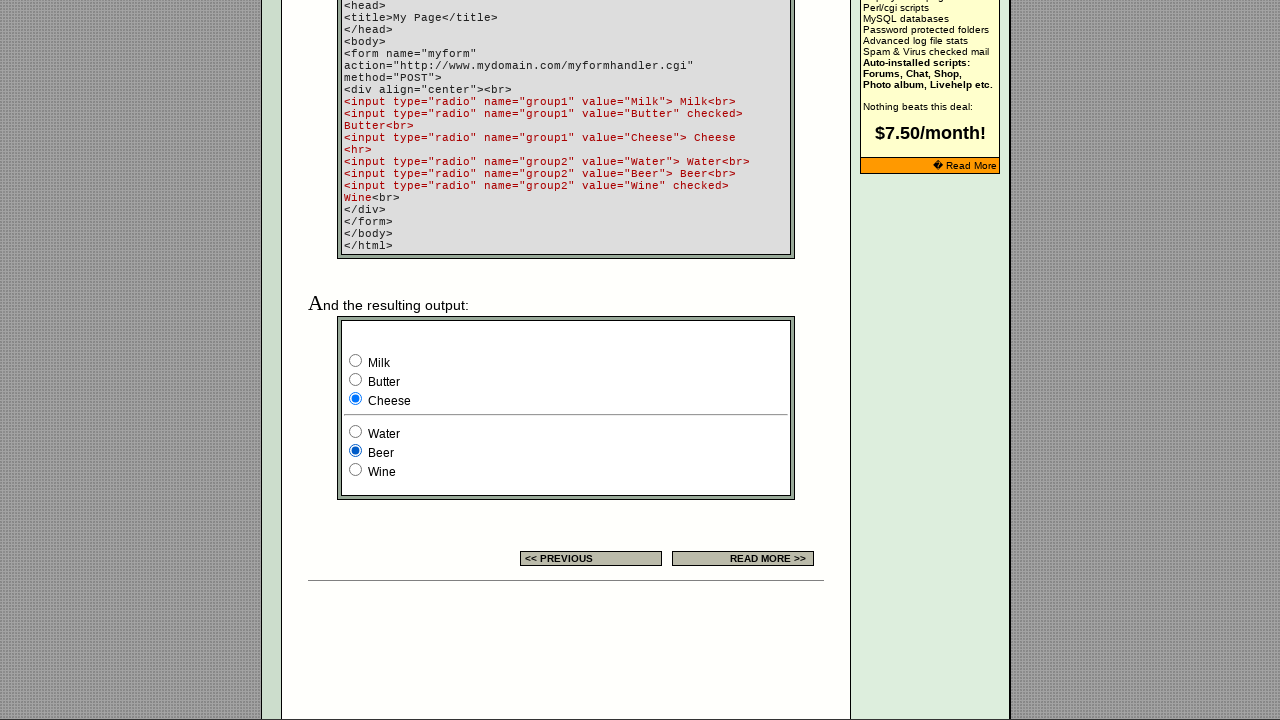

Clicked radio button 9 of all radio buttons at (356, 470) on input[type='radio'] >> nth=8
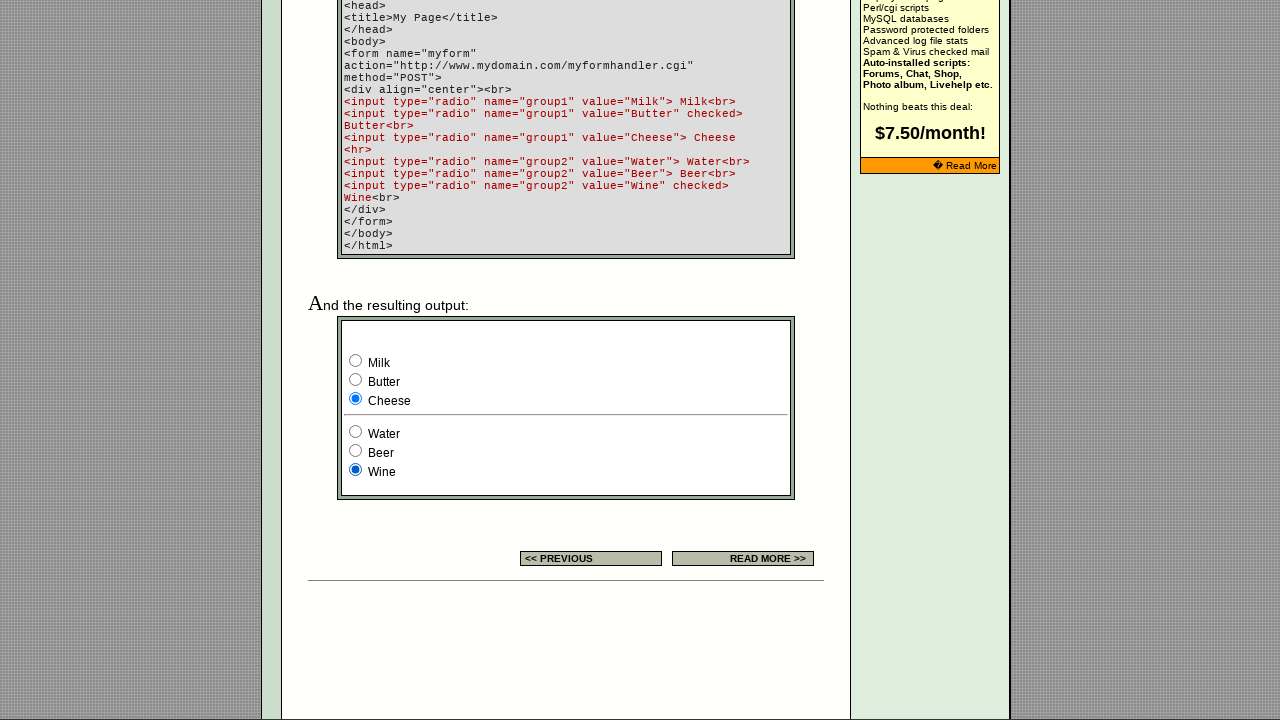

Waited 300ms after clicking radio button 9
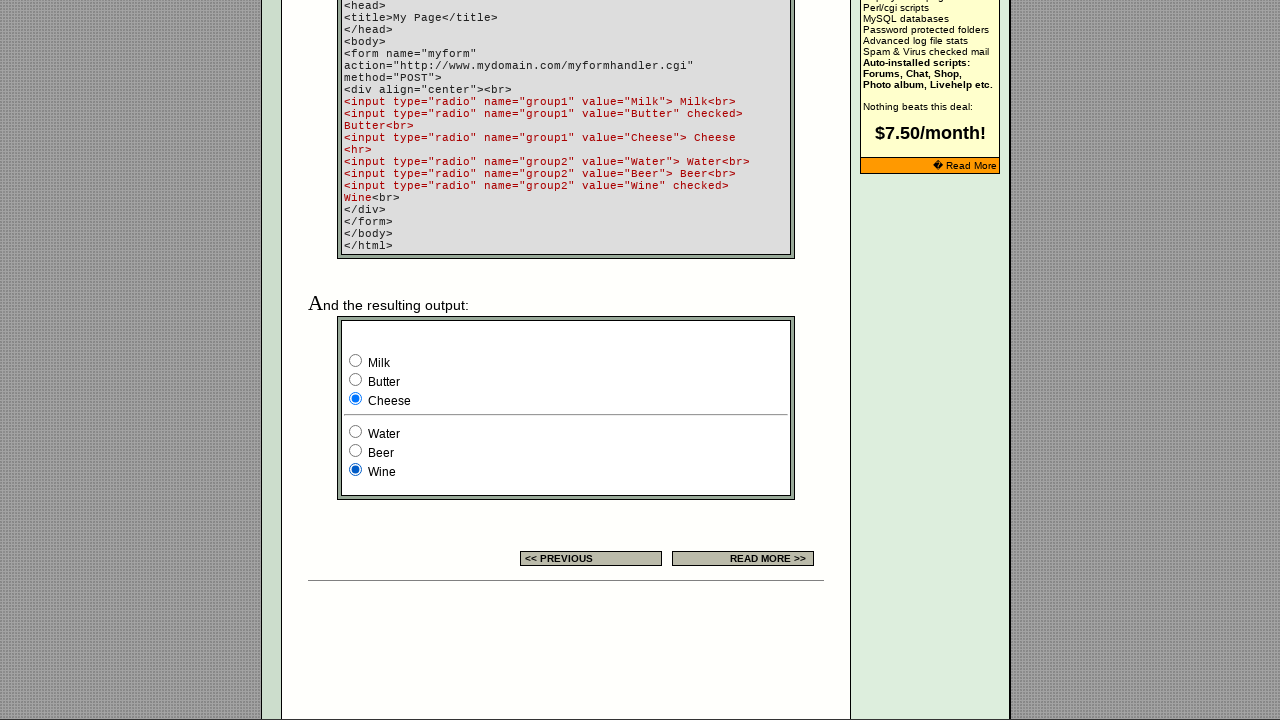

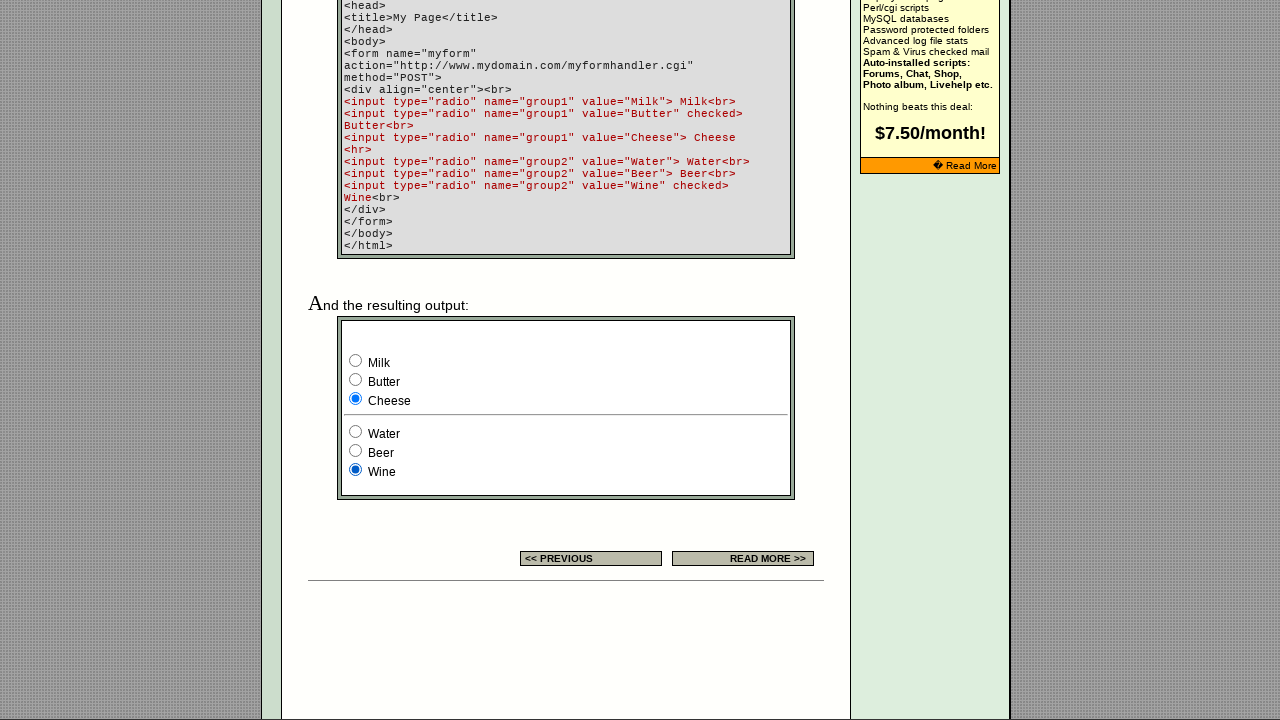